Tests JavaScript prompt alert functionality by clicking a button to trigger the prompt, entering text into the prompt dialog, and accepting it

Starting URL: https://omayo.blogspot.com

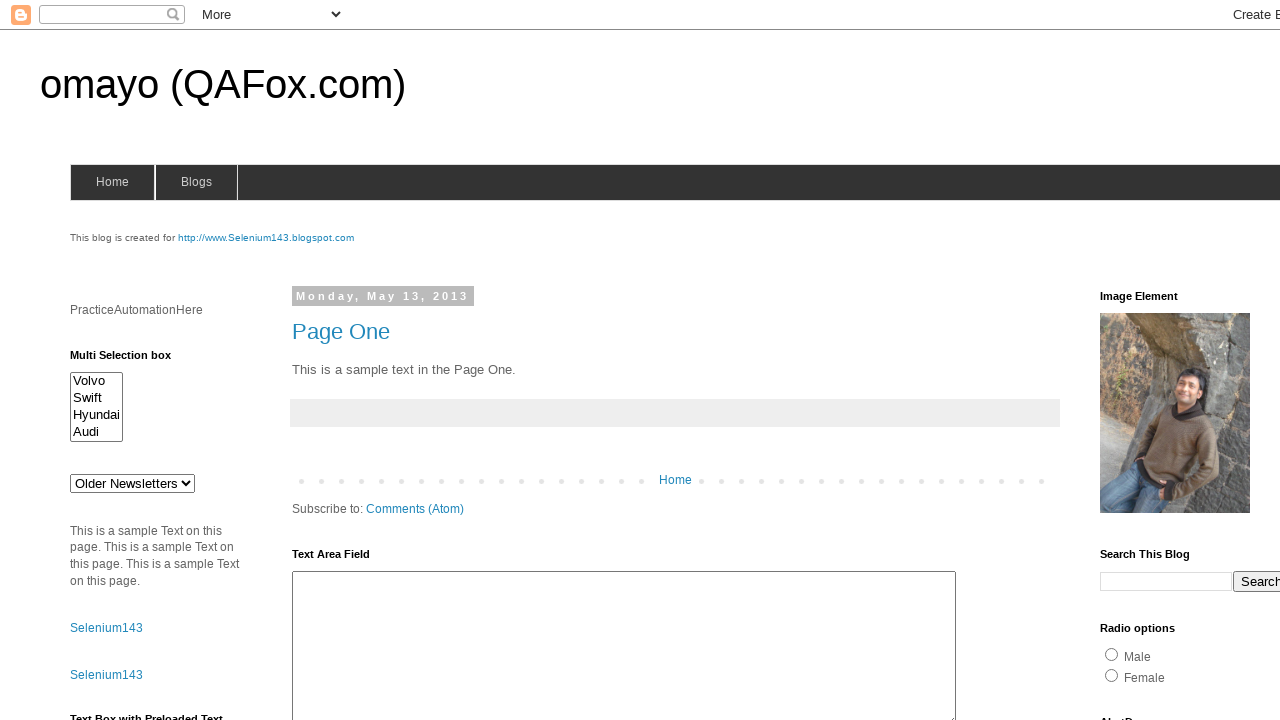

Clicked prompt button to trigger JavaScript alert at (1140, 361) on #prompt
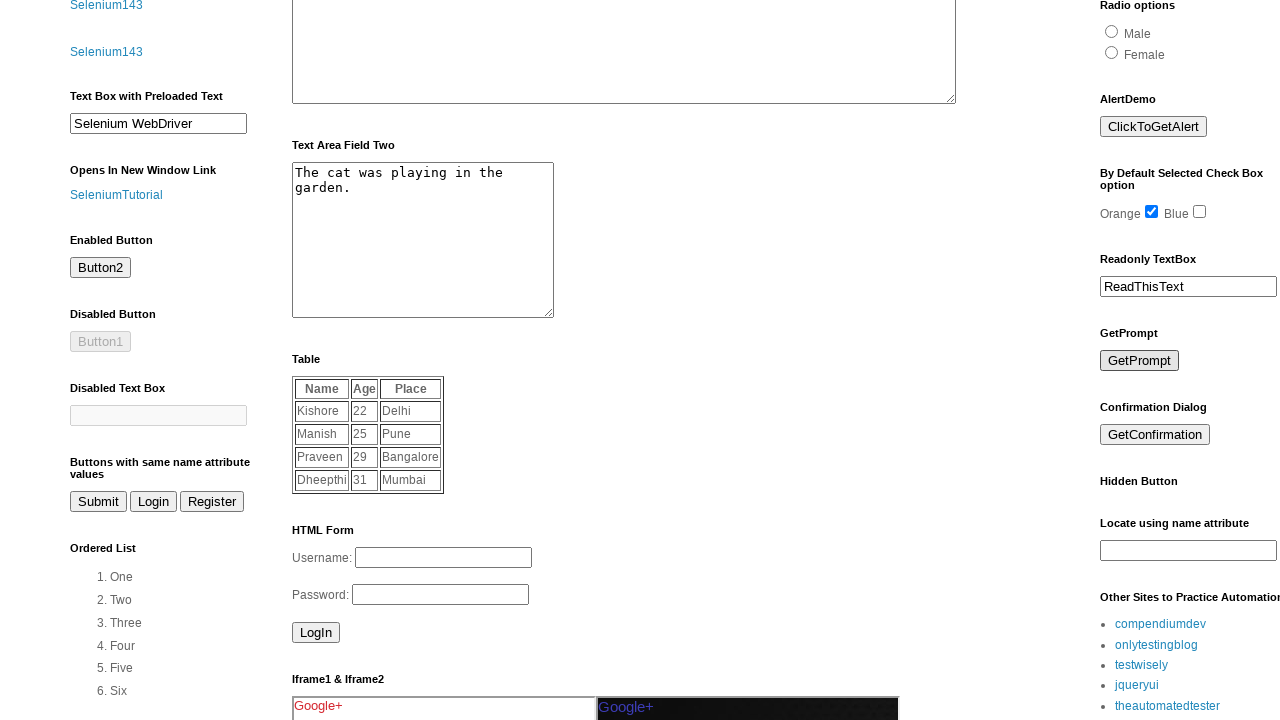

Set up dialog handler to accept prompt with 'automation' text
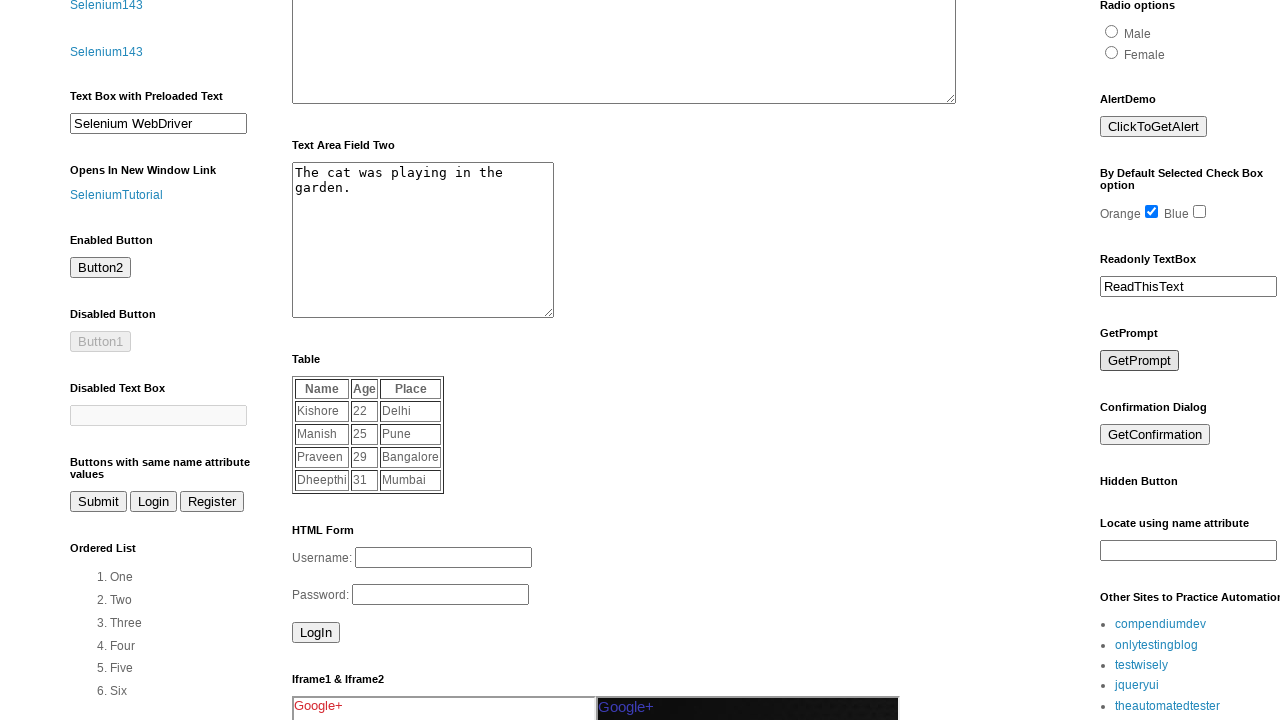

Clicked prompt button again to trigger dialog with handler active at (1140, 361) on #prompt
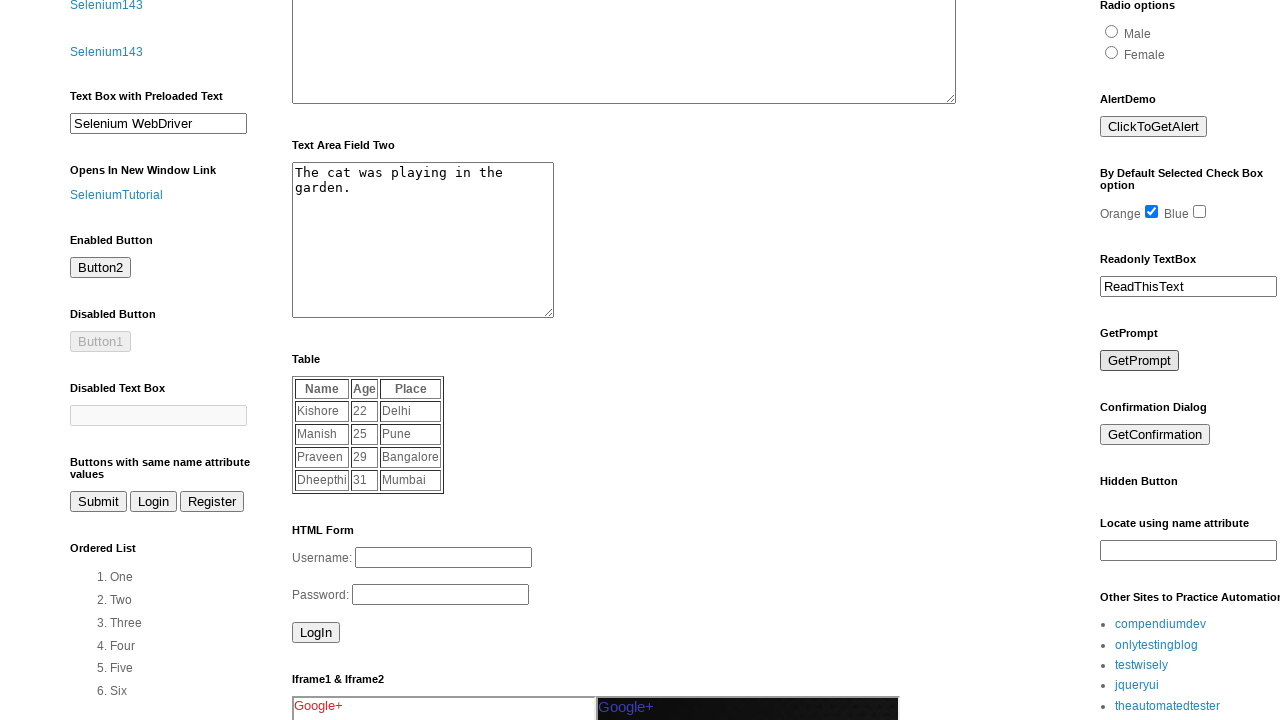

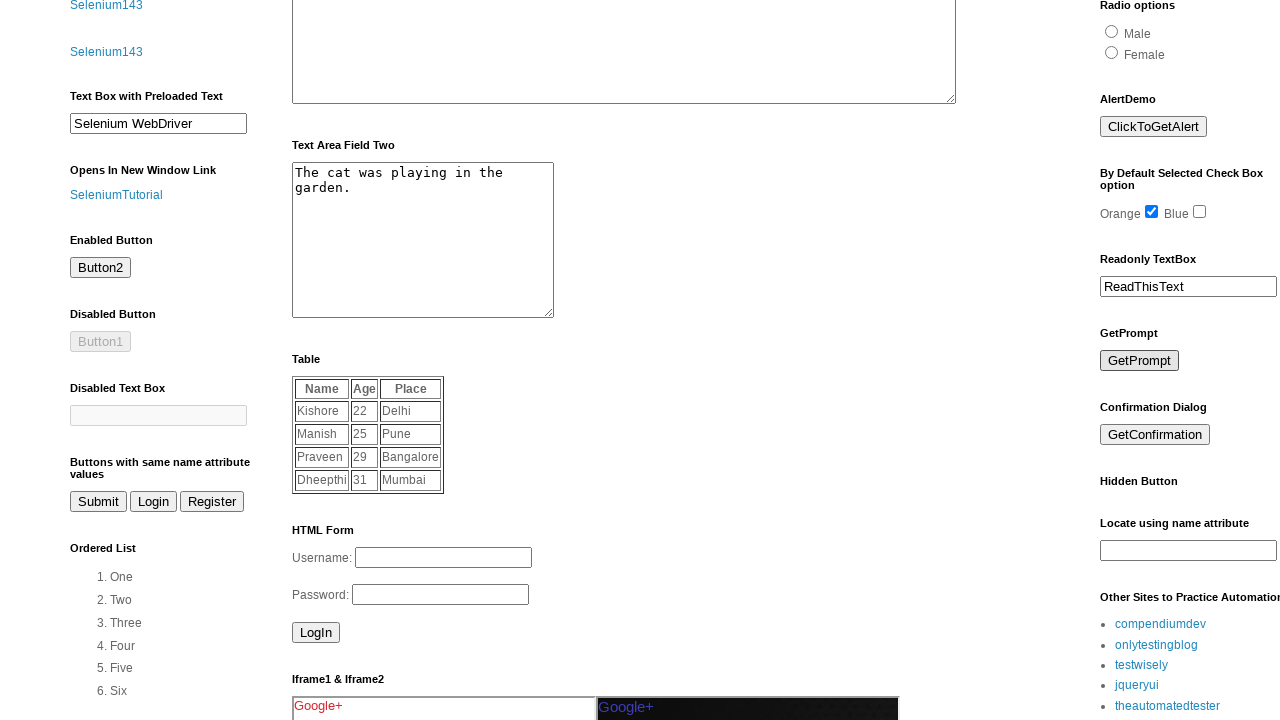